Tests the user registration flow on Buggy Cars website by navigating to the register page, filling out the registration form with user details, and verifying successful registration.

Starting URL: https://buggy.justtestit.org/

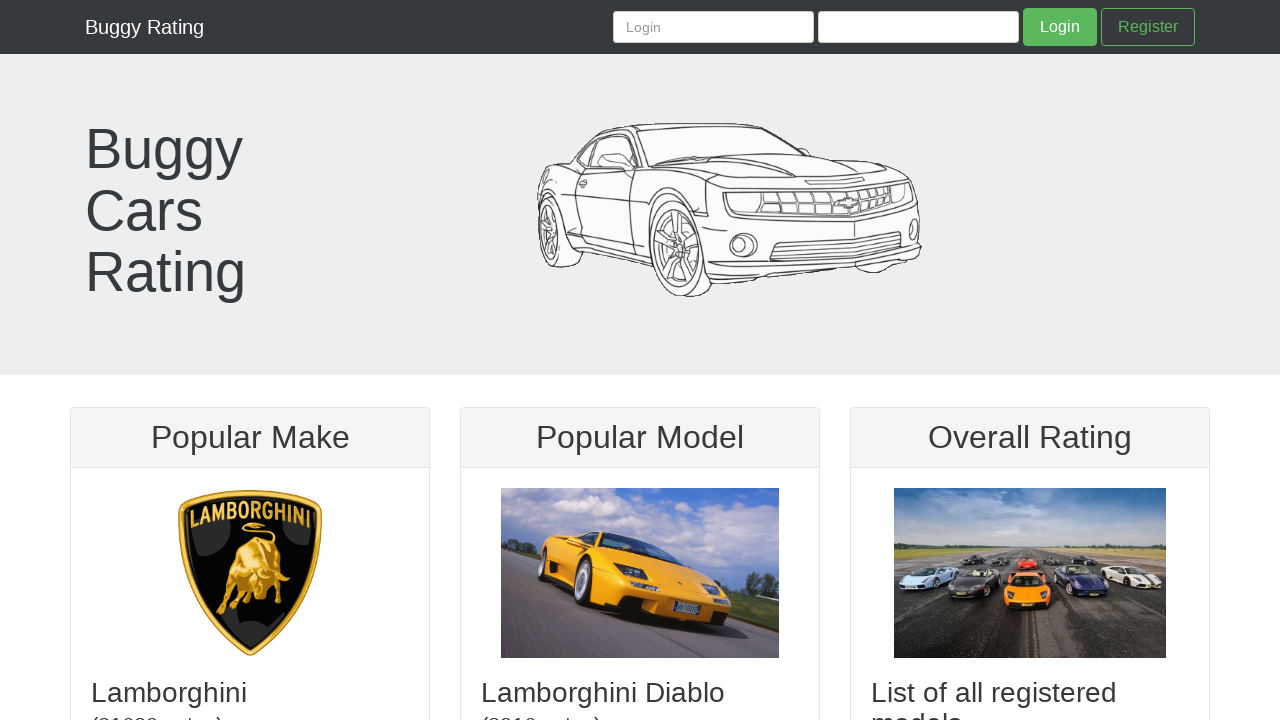

Set viewport size to 710x735
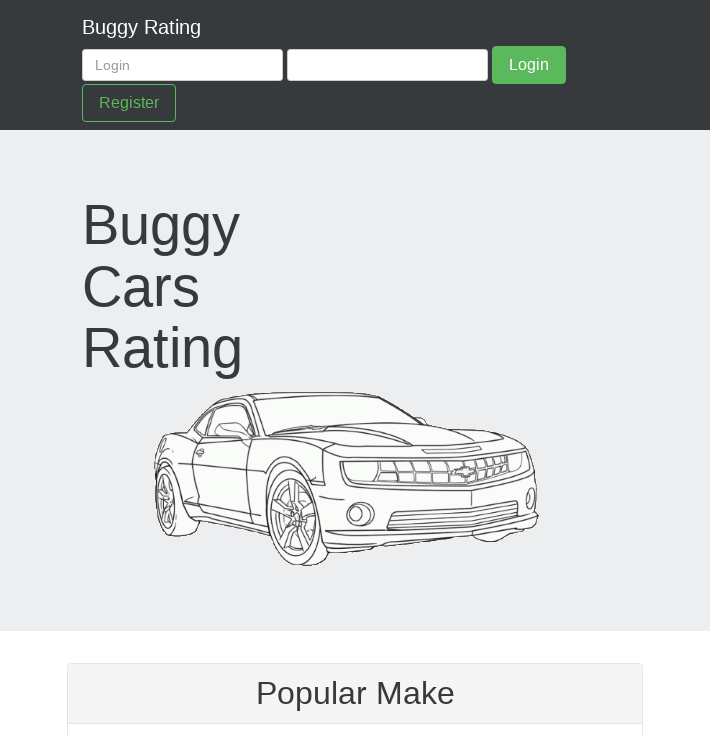

Clicked on Register link to navigate to registration page at (129, 103) on text=Register
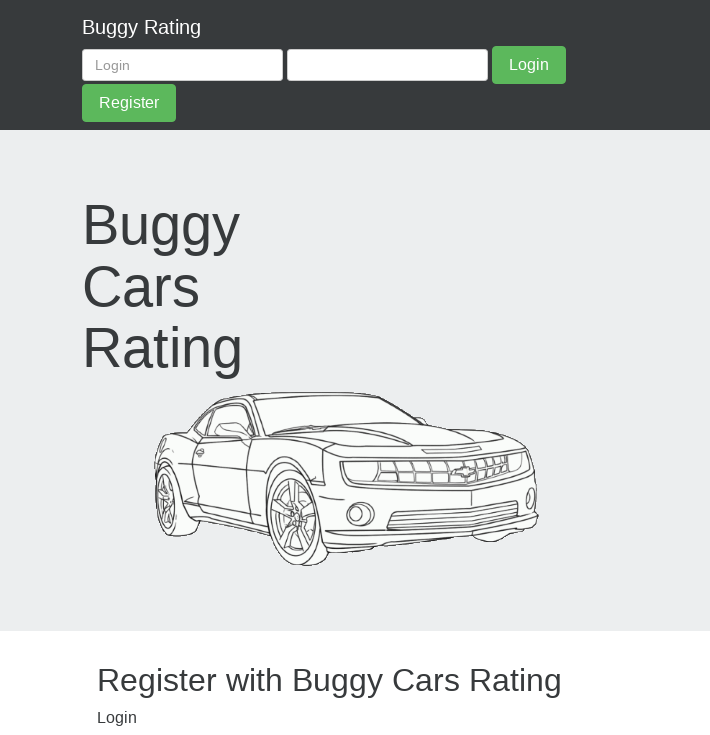

Filled username field with 'TestUser847291653' on #username
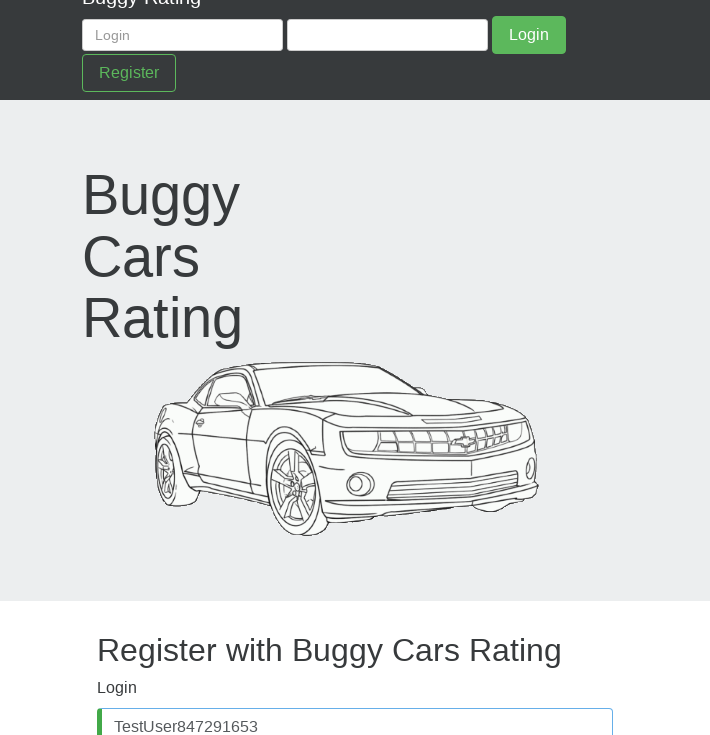

Filled first name field with 'Maria' on #firstName
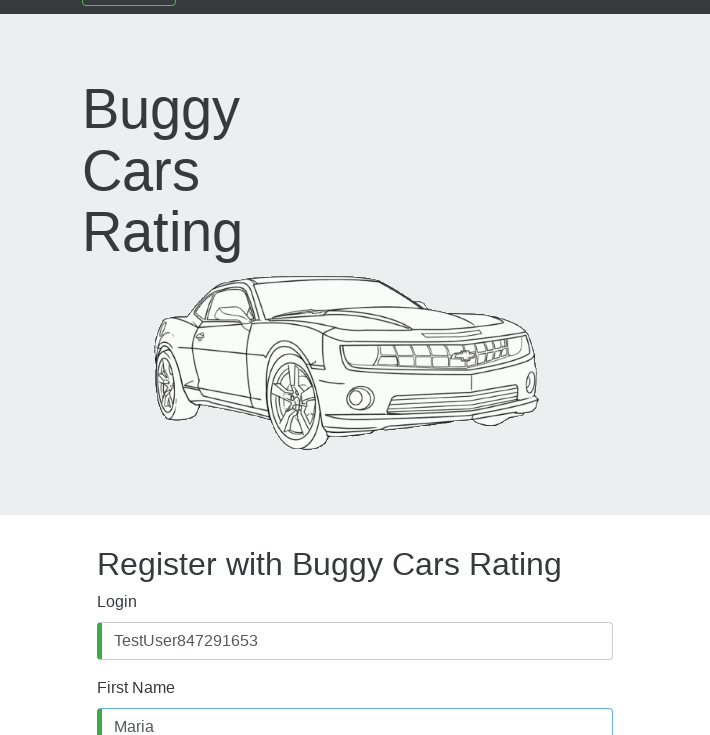

Filled last name field with 'Garcia' on #lastName
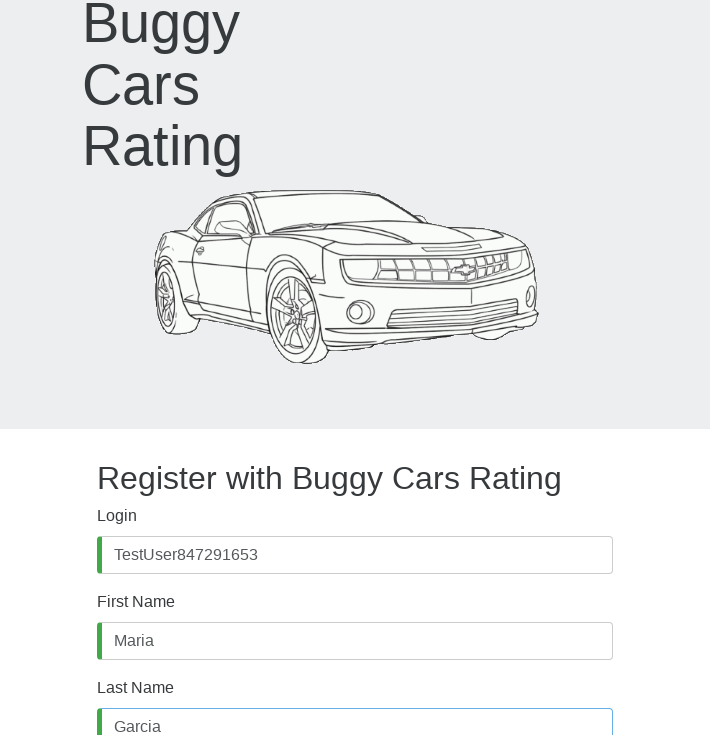

Filled password field with 'Test.Pass123' on #password
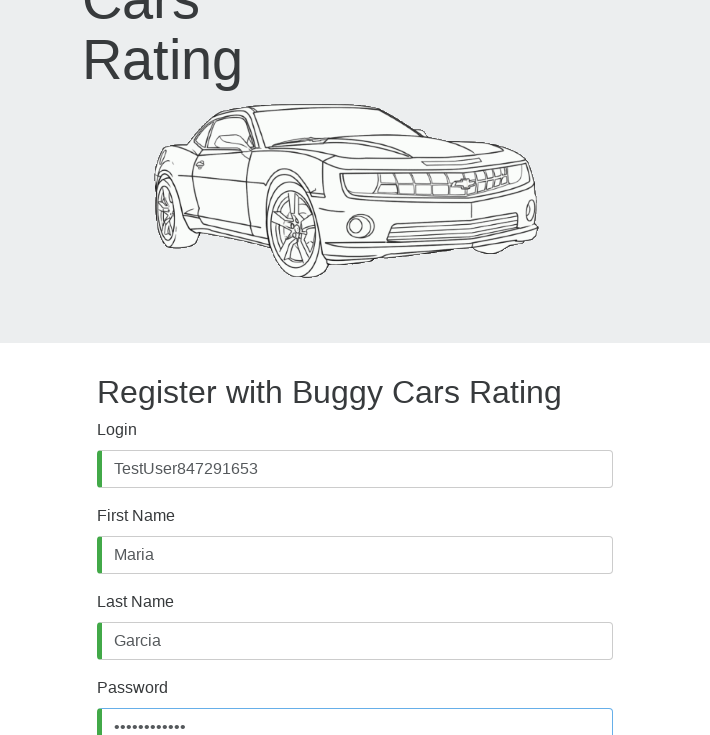

Filled confirm password field with 'Test.Pass123' on #confirmPassword
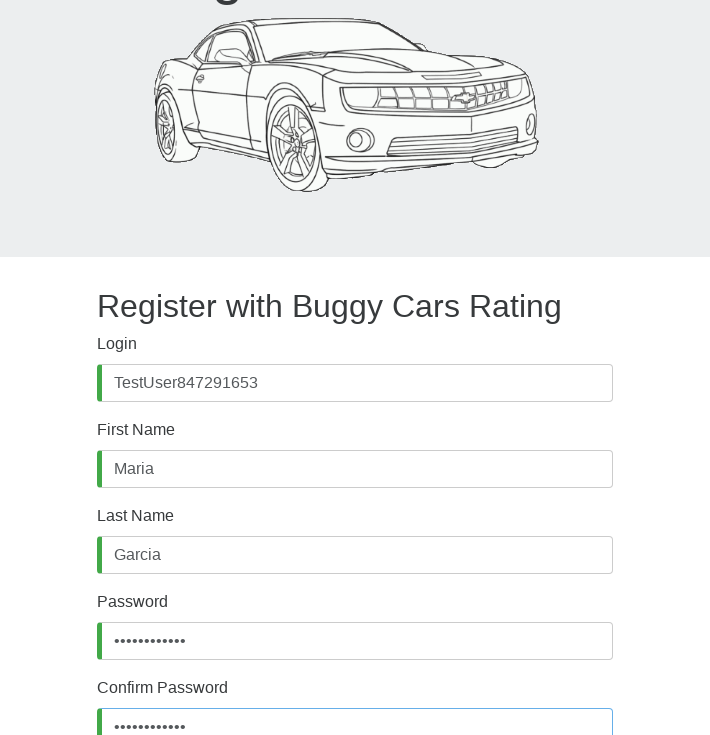

Clicked Register button to submit the registration form at (144, 643) on button:has-text("Register")
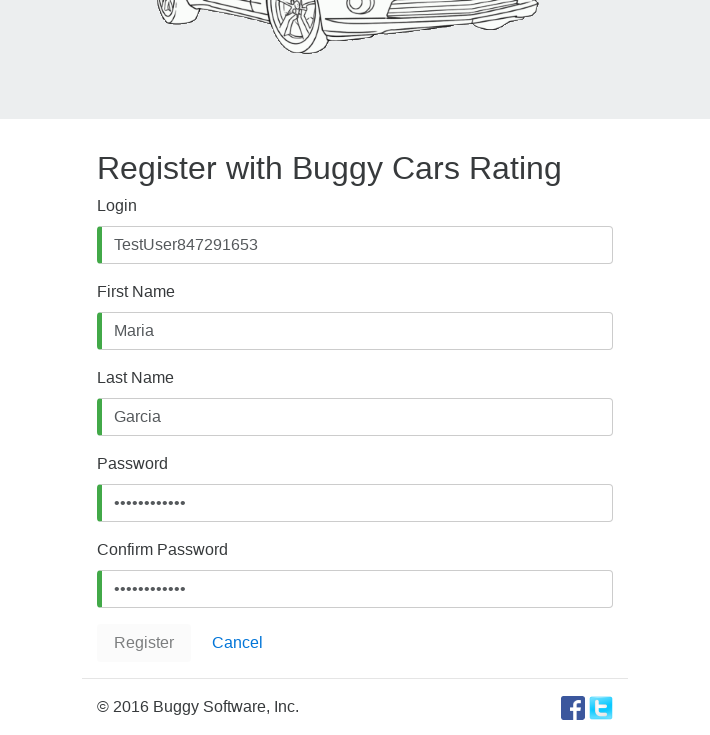

Success message appeared - user registration completed
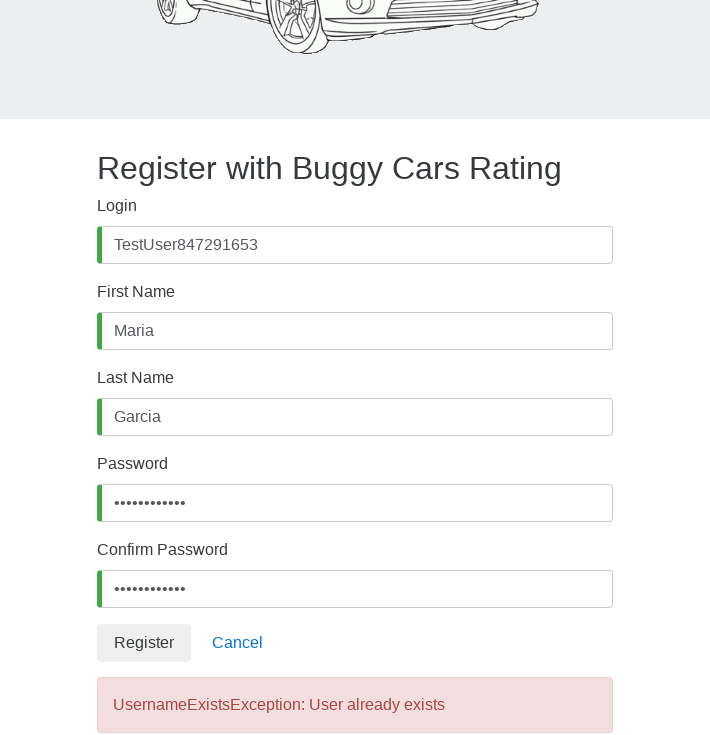

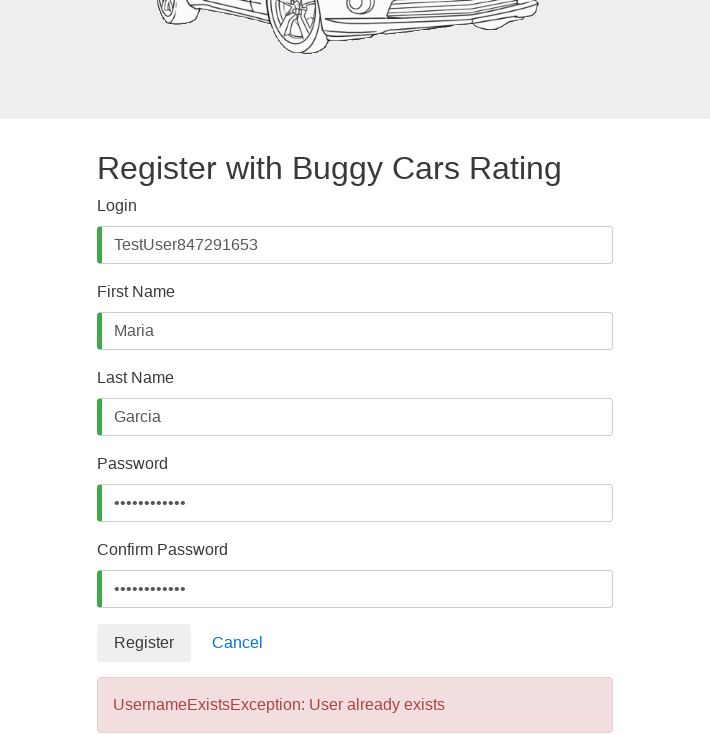